Fills out a Google Form survey by entering an email address, selecting random radio button options for multiple questions, and submitting the form.

Starting URL: https://docs.google.com/forms/d/e/1FAIpQLSeLxpYvi6BNMhrTo1P486iqwboMzR-W5PtBAQKR_kg1bMsq9g/viewform?usp=header

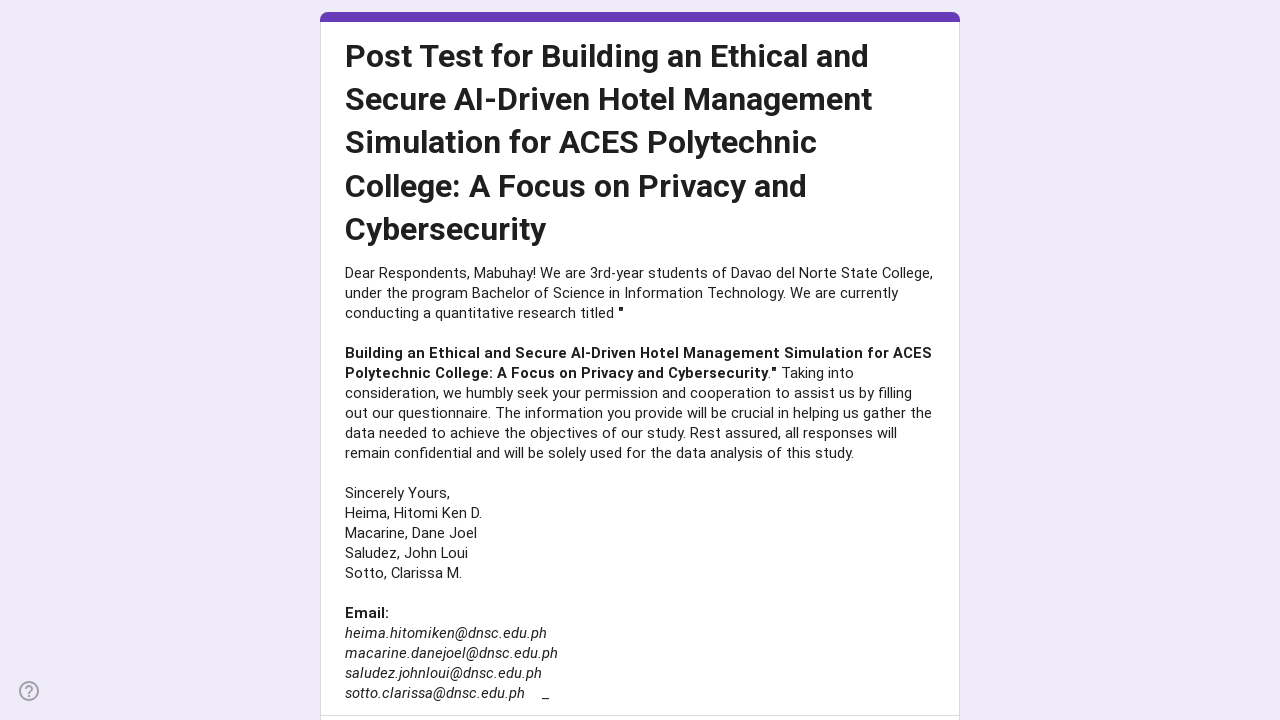

Email input field loaded
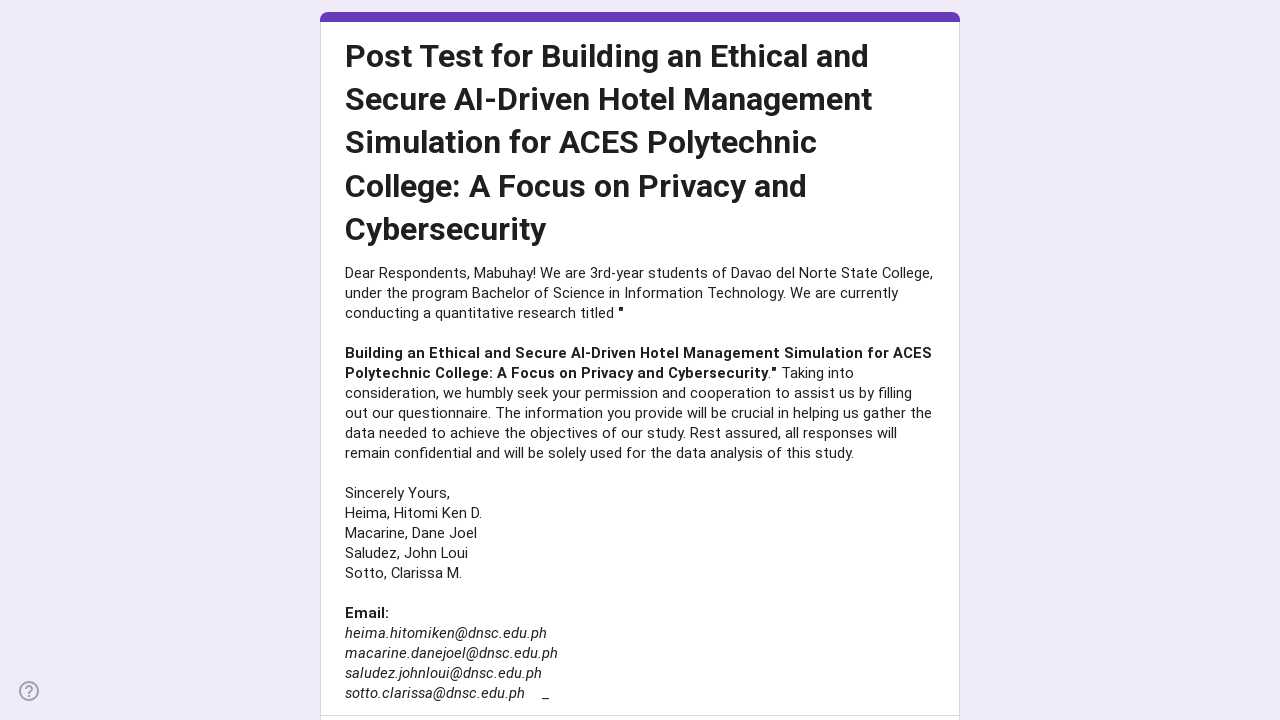

Filled email field with 'miguelreyes47@gmail.com' on input[type='email']
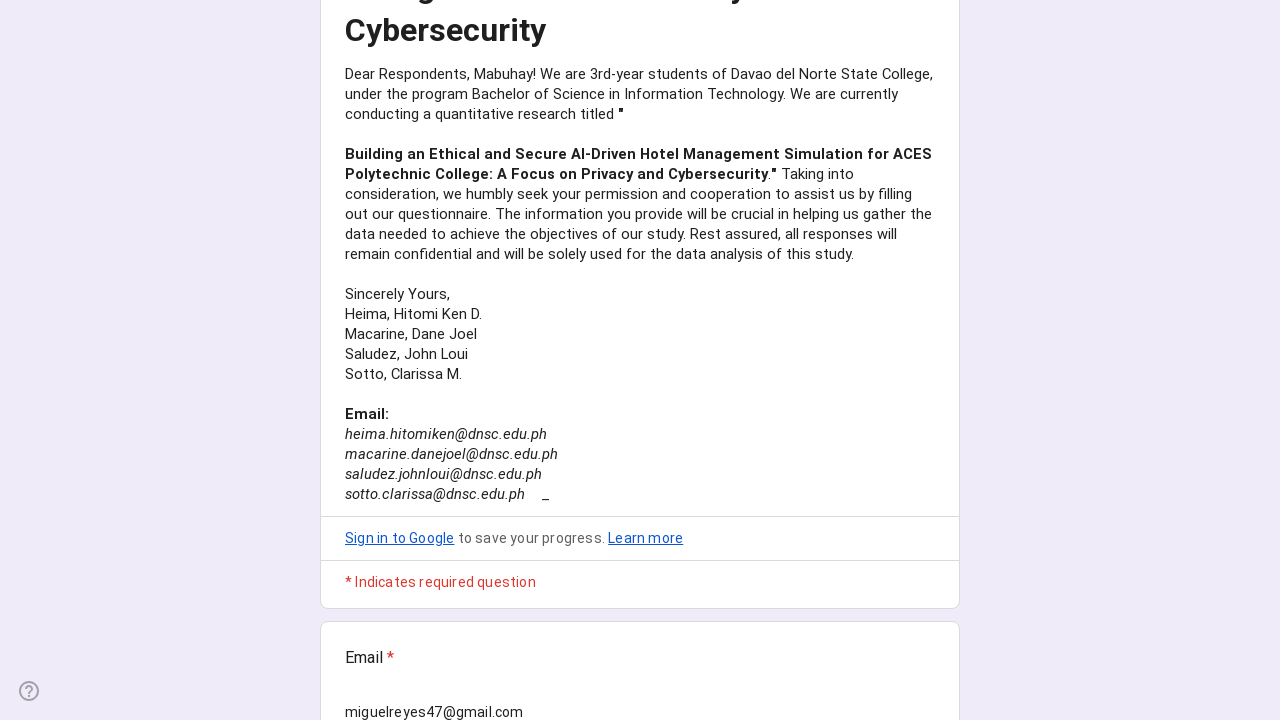

Located 15 radio button groups
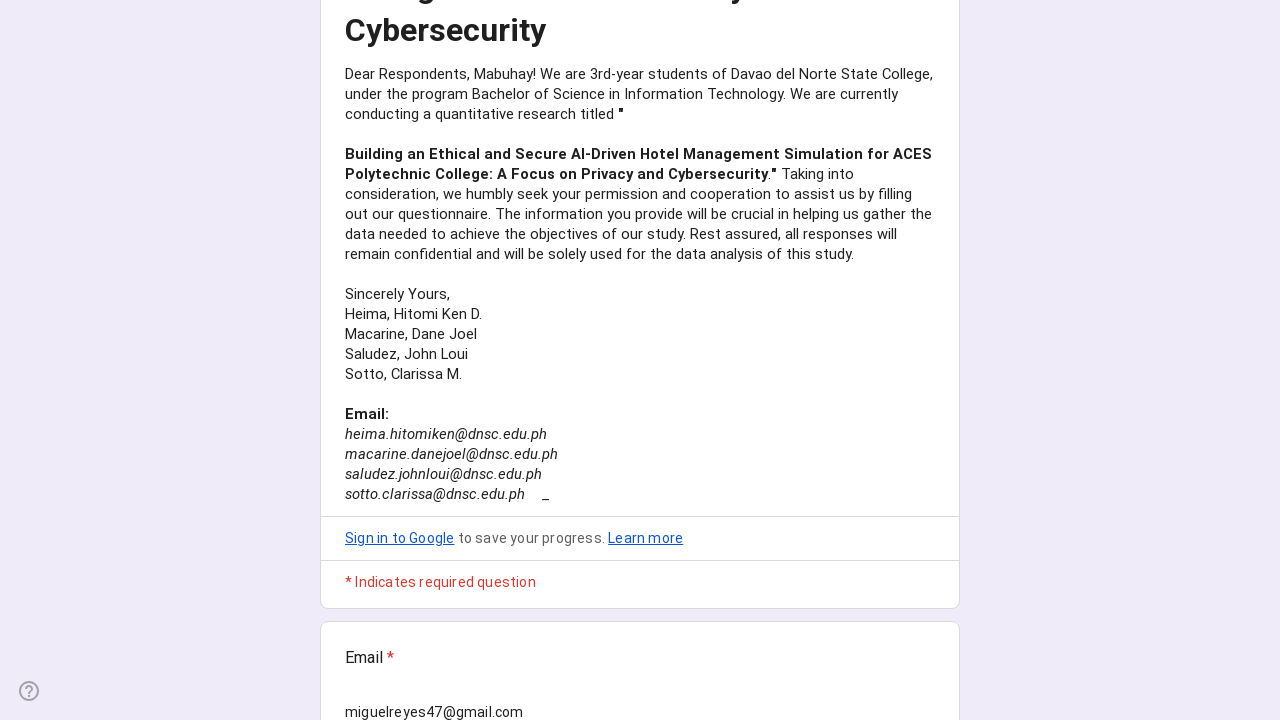

Selected radio option 4 from question with 5 options at (794, 361) on div[role='radiogroup'] >> nth=0 >> div[role='radio'] >> nth=3
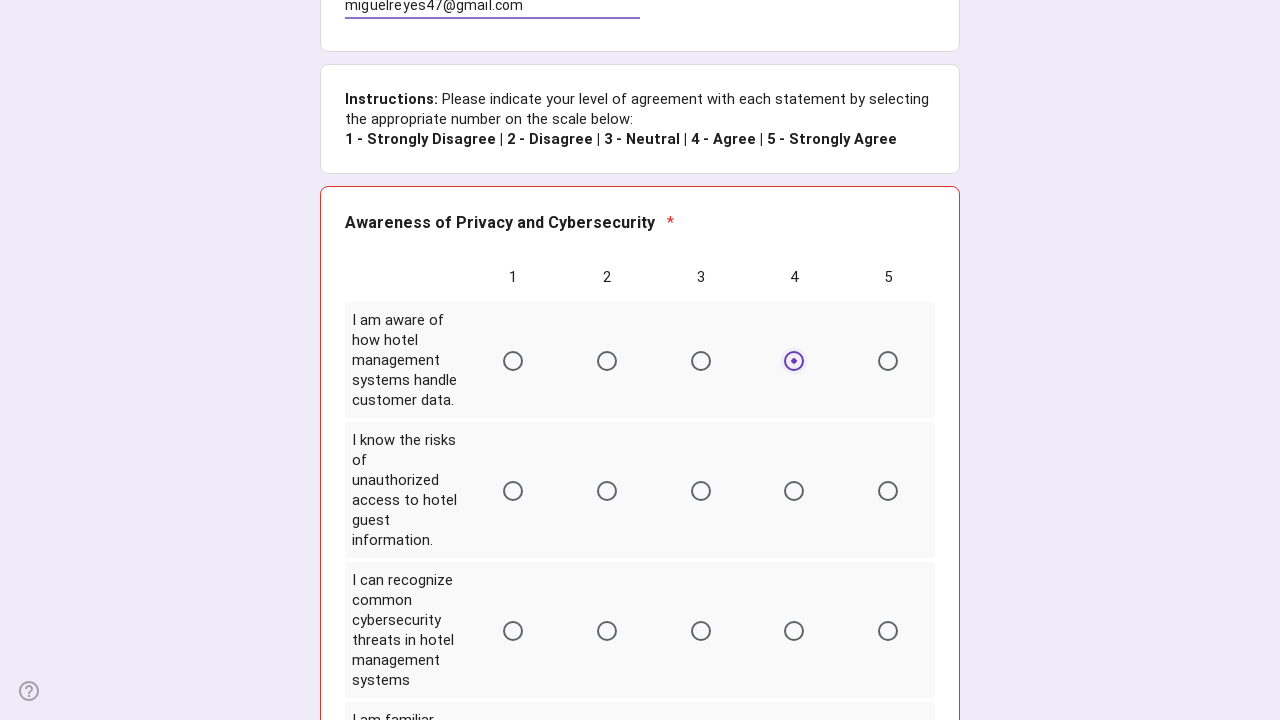

Waited 500ms before next selection
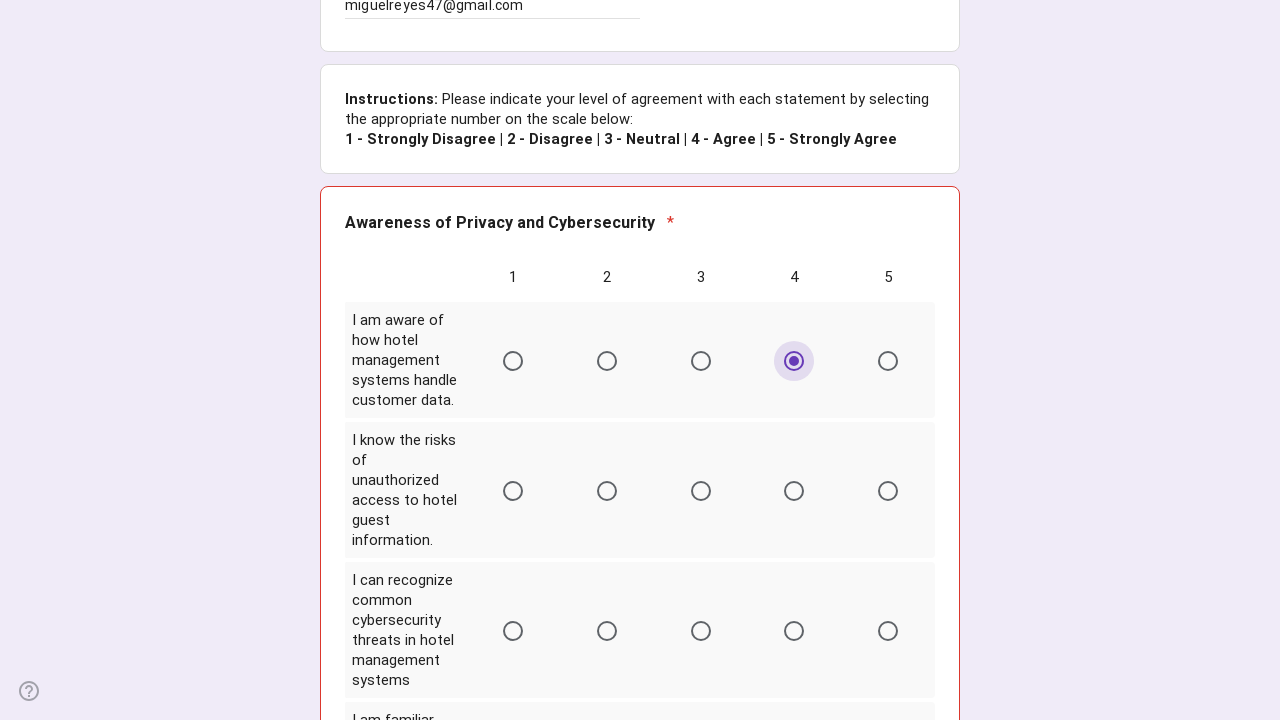

Selected radio option 4 from question with 5 options at (794, 491) on div[role='radiogroup'] >> nth=1 >> div[role='radio'] >> nth=3
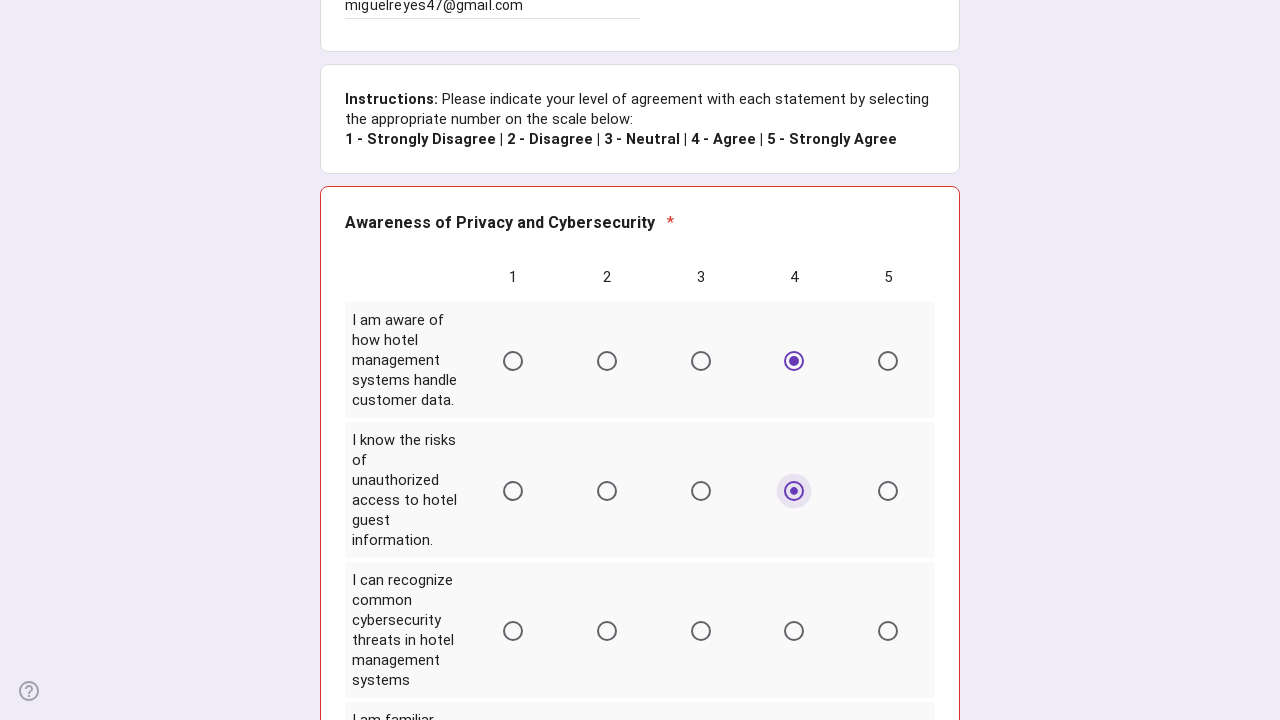

Waited 500ms before next selection
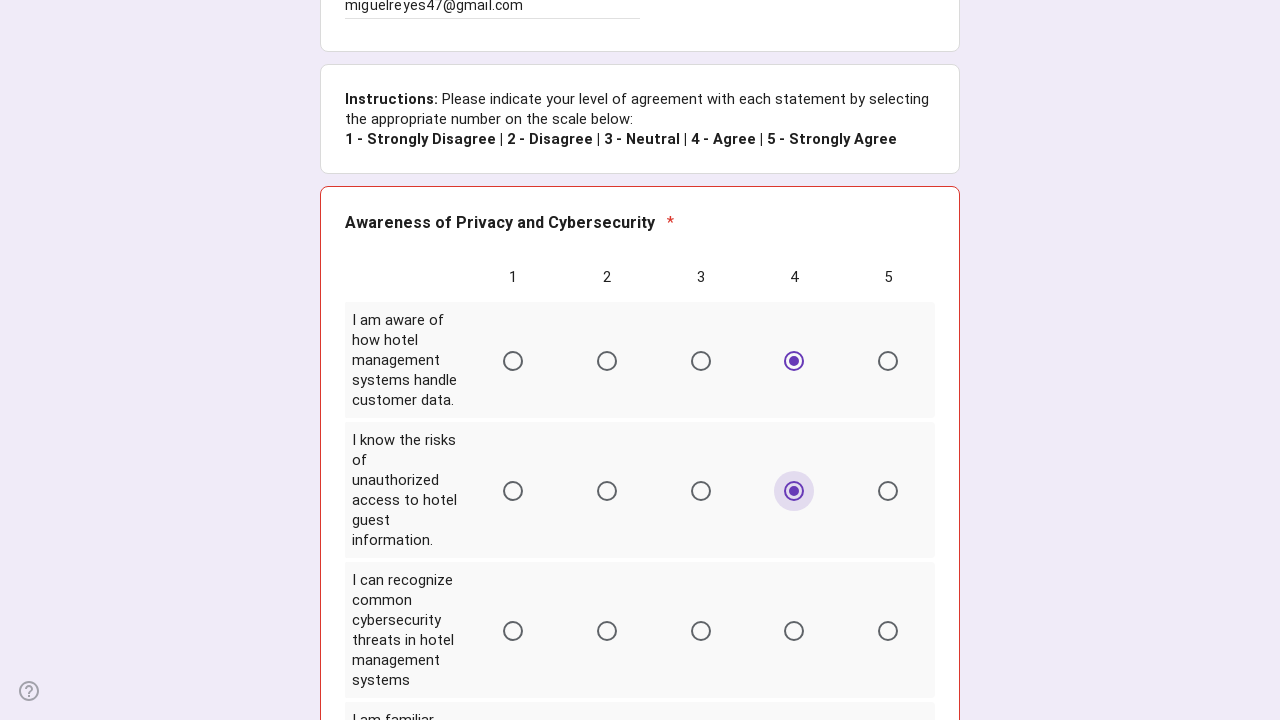

Selected radio option 5 from question with 5 options at (888, 631) on div[role='radiogroup'] >> nth=2 >> div[role='radio'] >> nth=4
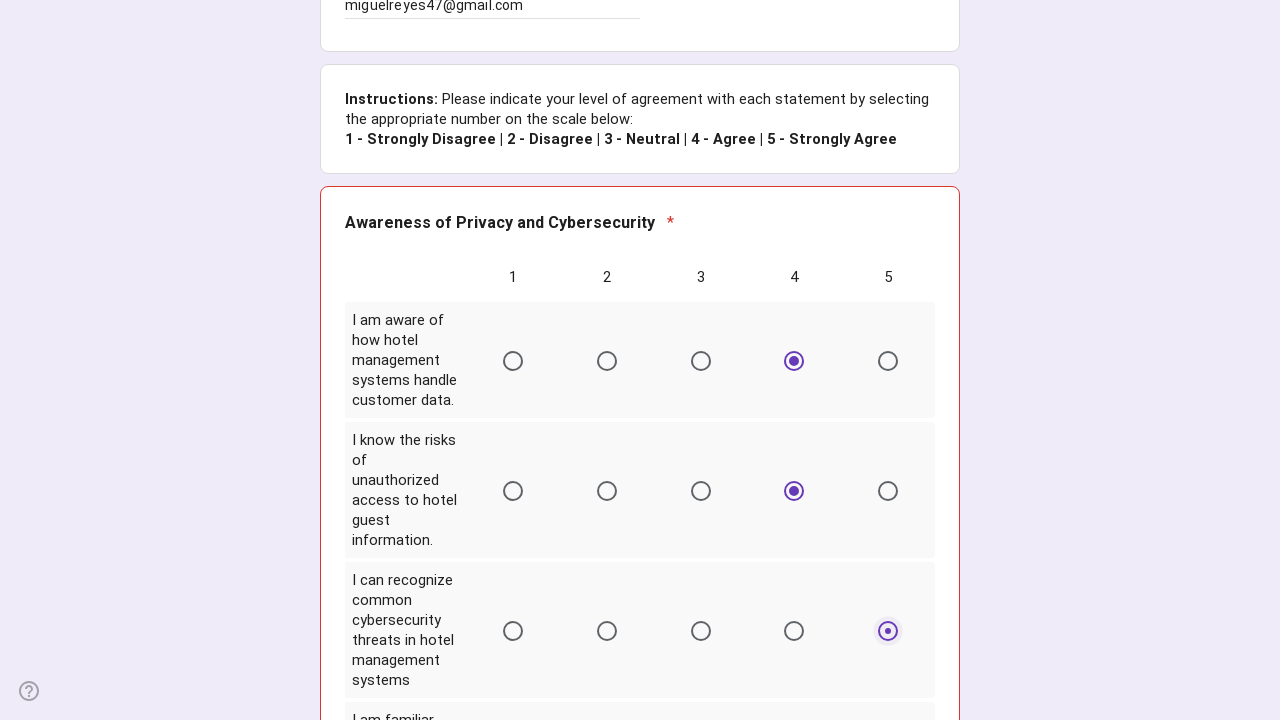

Waited 500ms before next selection
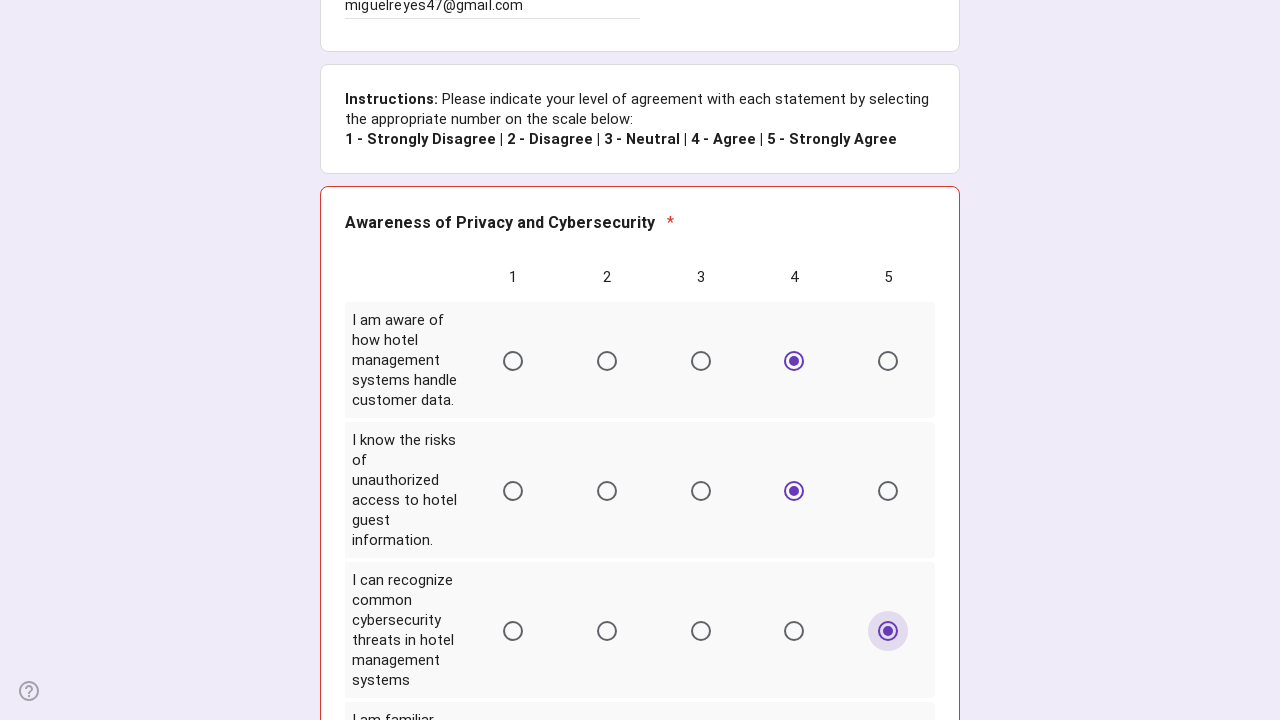

Selected radio option 4 from question with 5 options at (794, 361) on div[role='radiogroup'] >> nth=3 >> div[role='radio'] >> nth=3
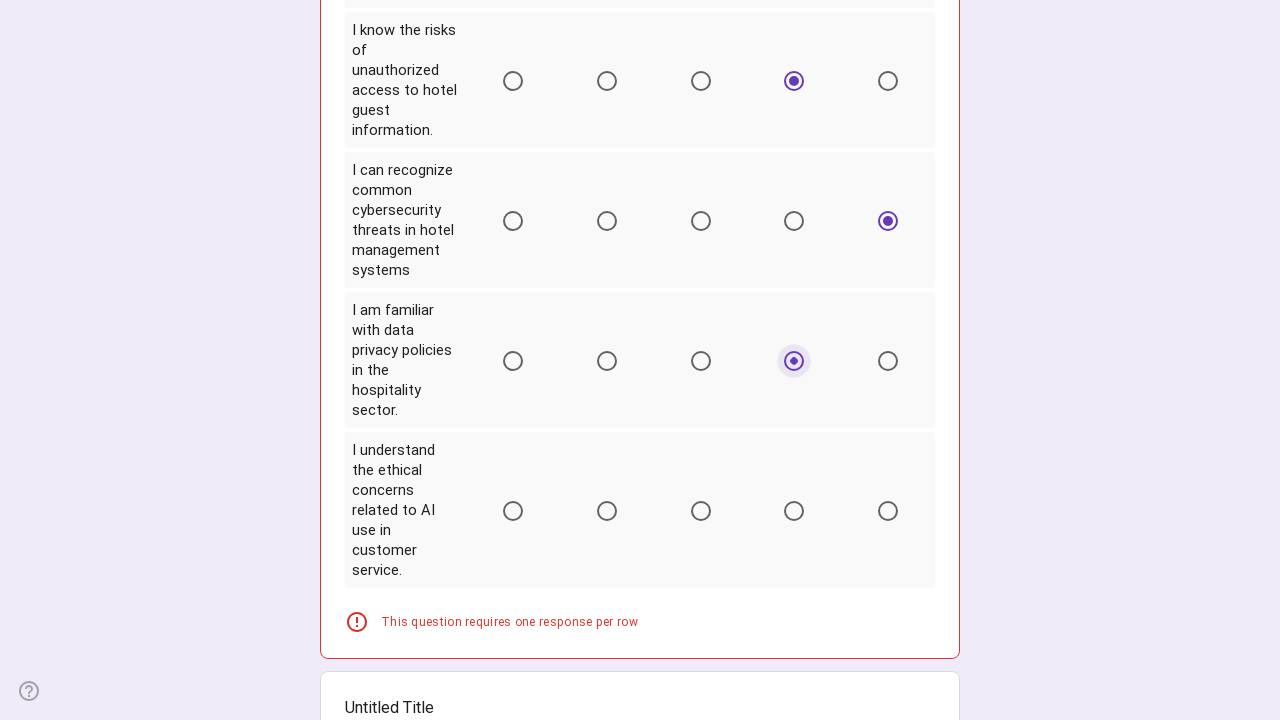

Waited 500ms before next selection
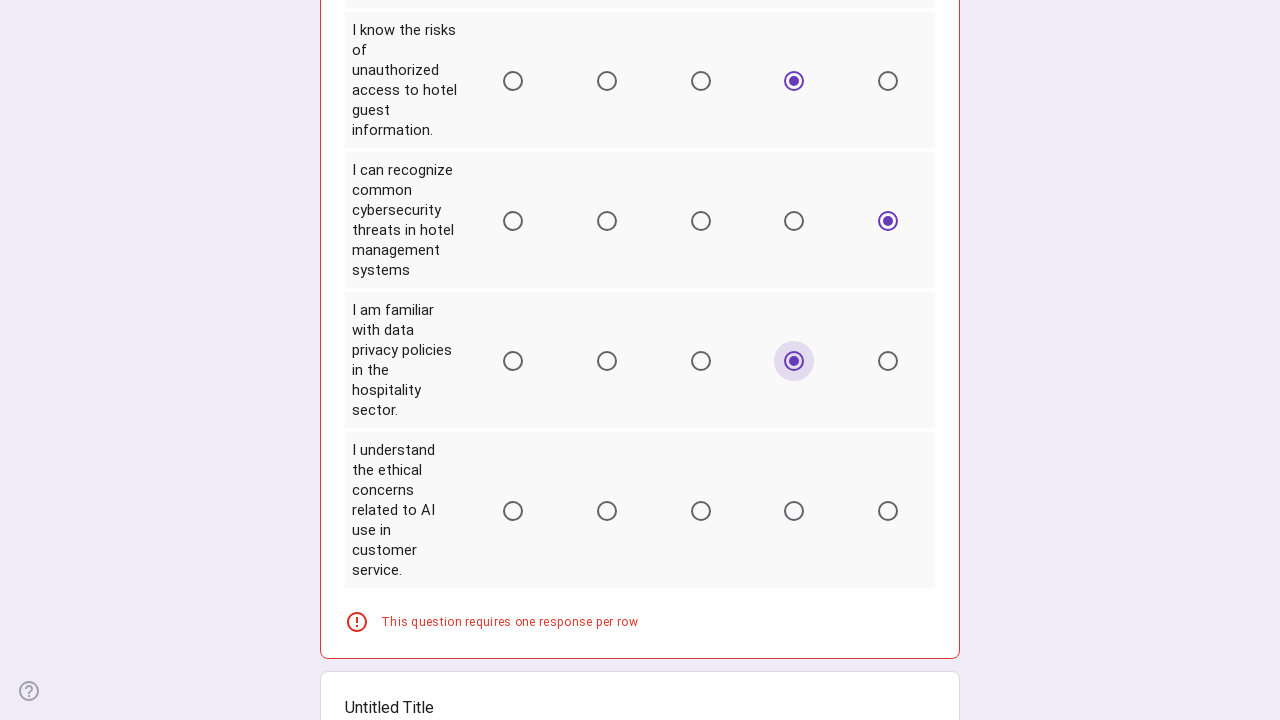

Selected radio option 5 from question with 5 options at (888, 511) on div[role='radiogroup'] >> nth=4 >> div[role='radio'] >> nth=4
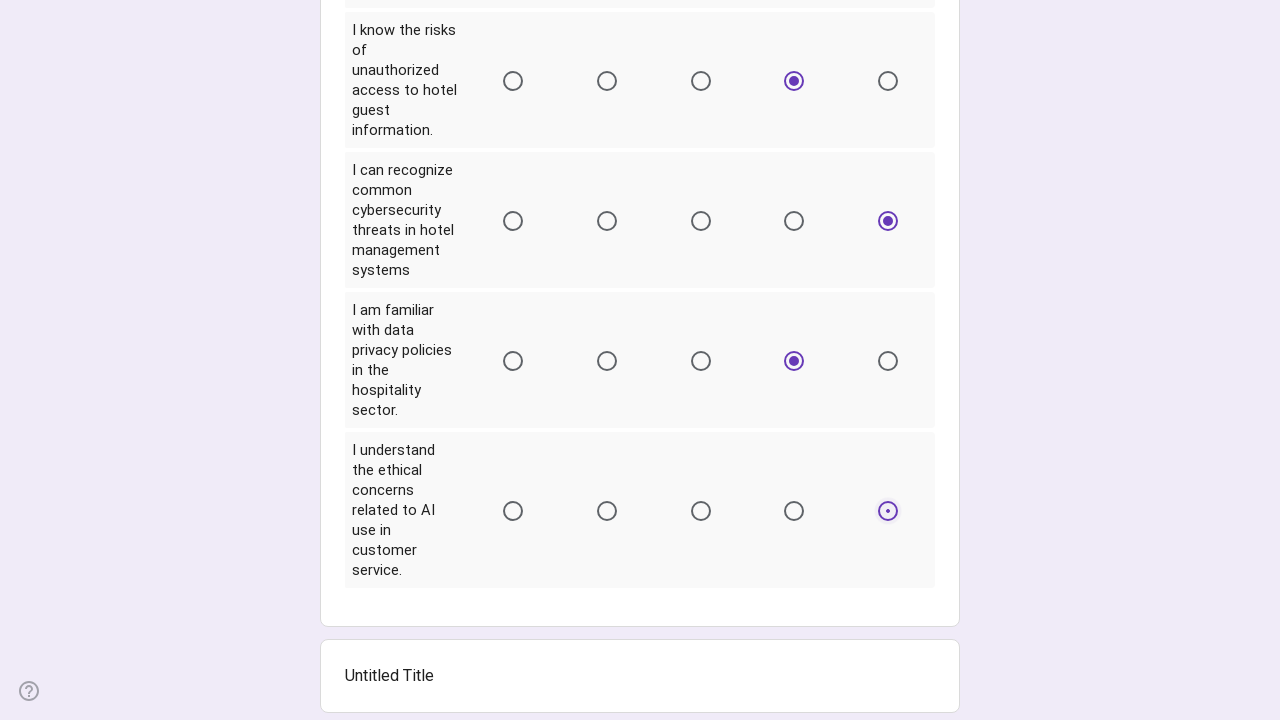

Waited 500ms before next selection
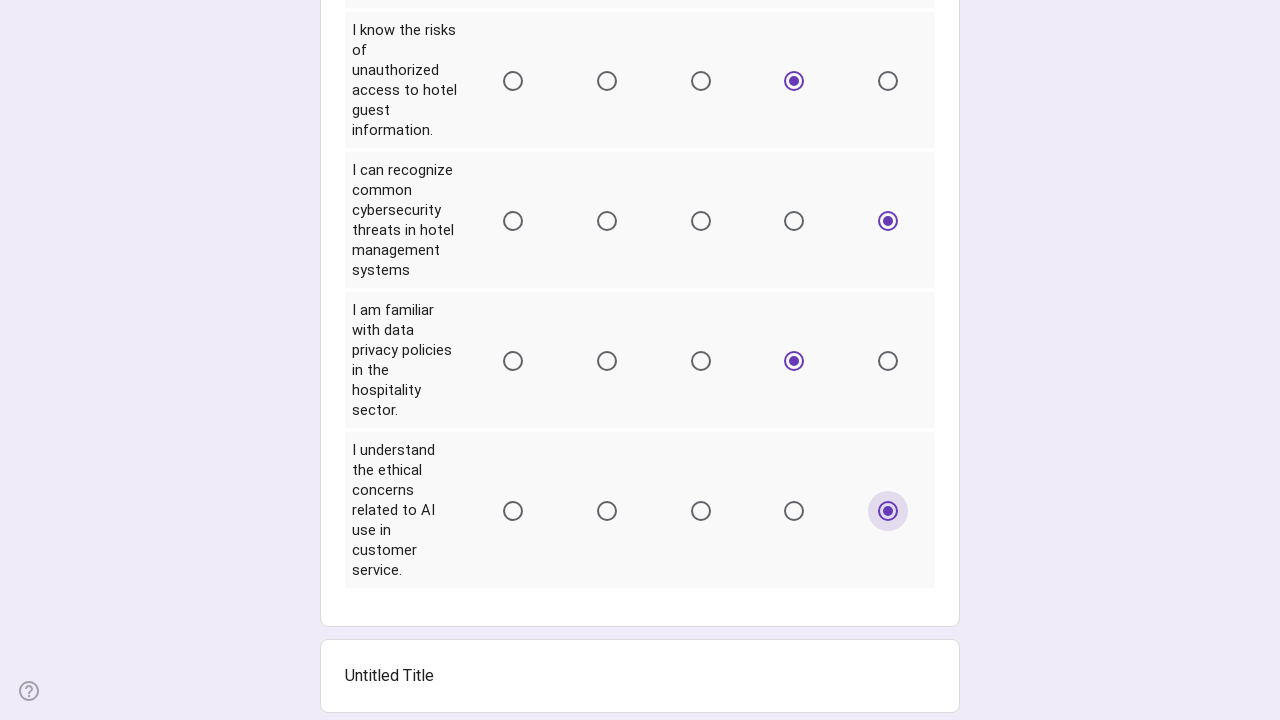

Selected radio option 5 from question with 5 options at (888, 361) on div[role='radiogroup'] >> nth=5 >> div[role='radio'] >> nth=4
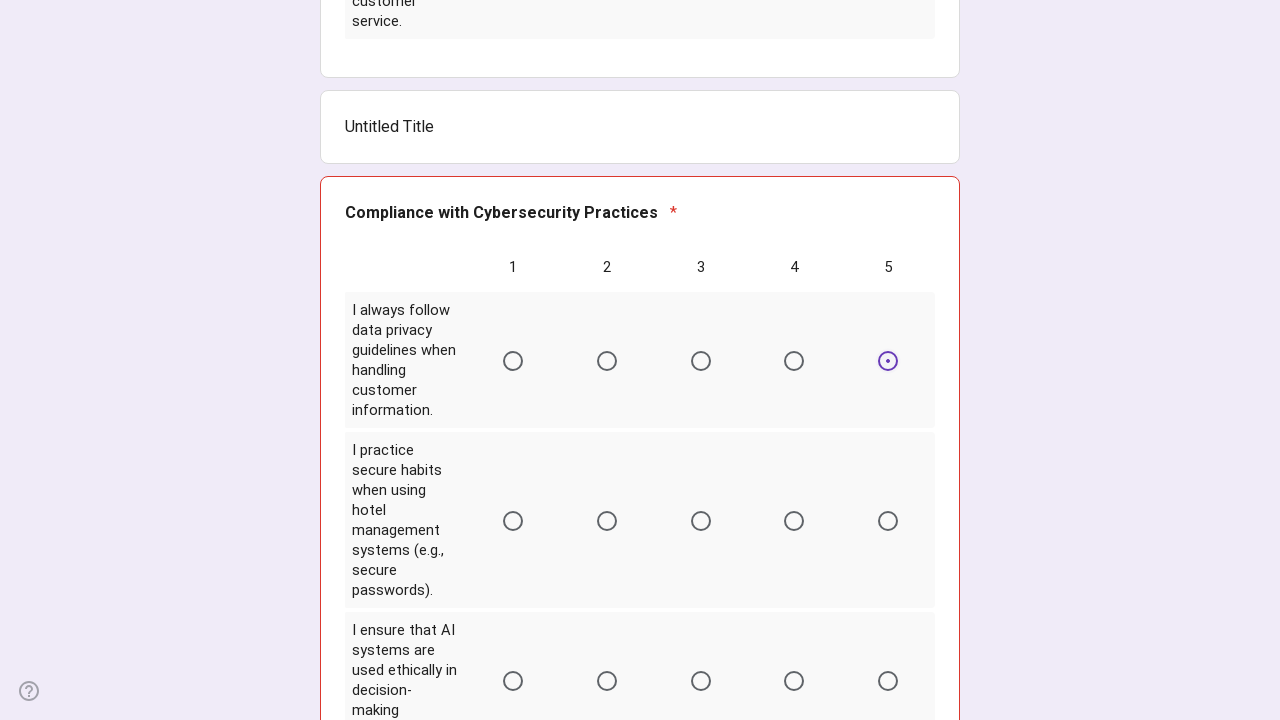

Waited 500ms before next selection
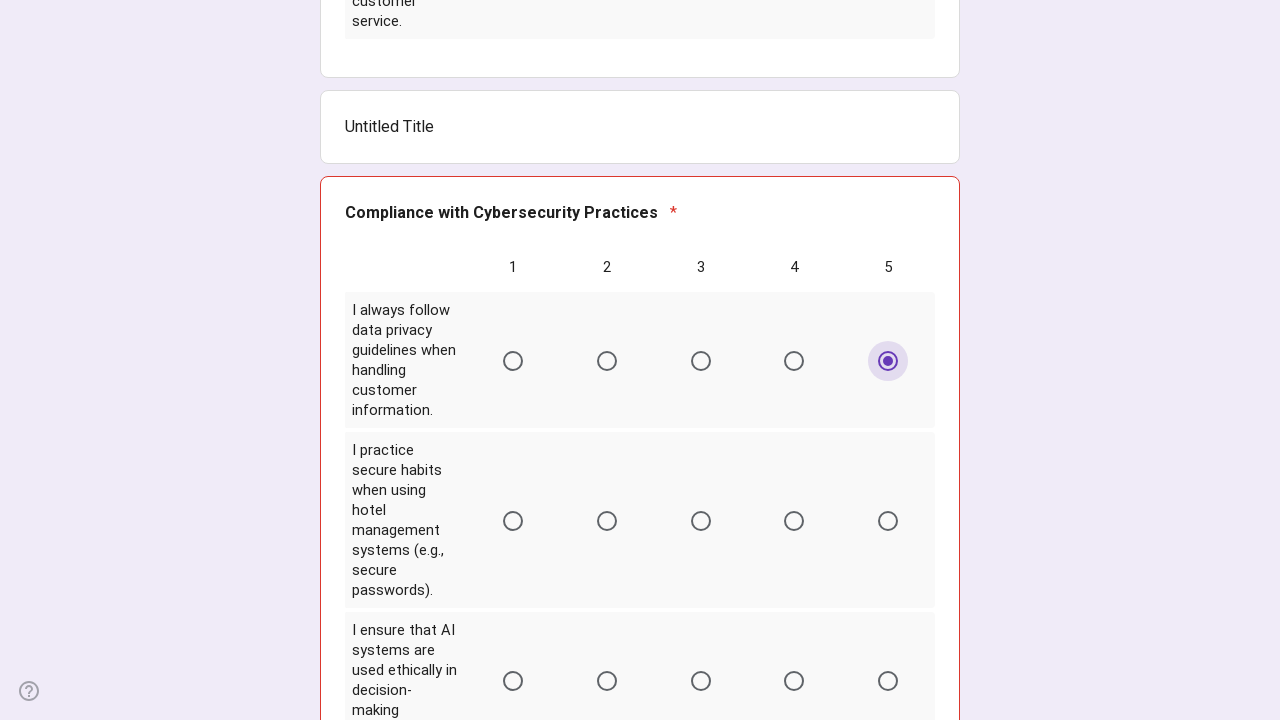

Selected radio option 5 from question with 5 options at (888, 521) on div[role='radiogroup'] >> nth=6 >> div[role='radio'] >> nth=4
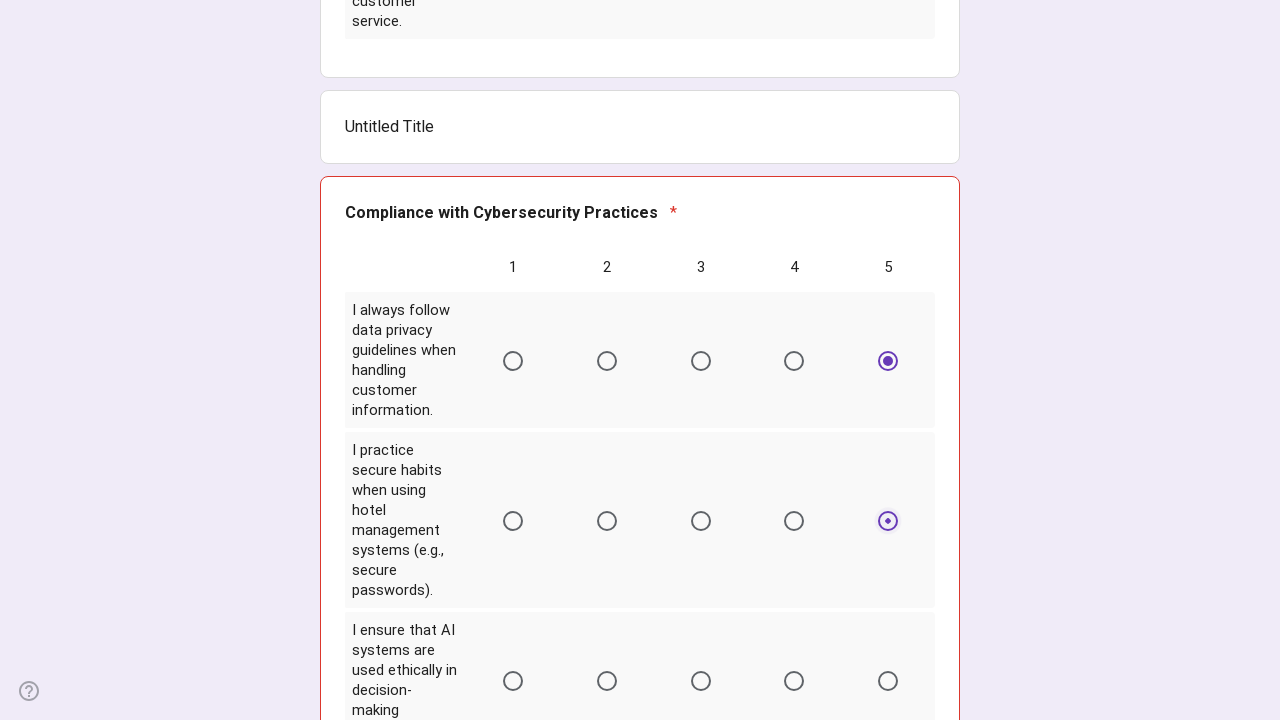

Waited 500ms before next selection
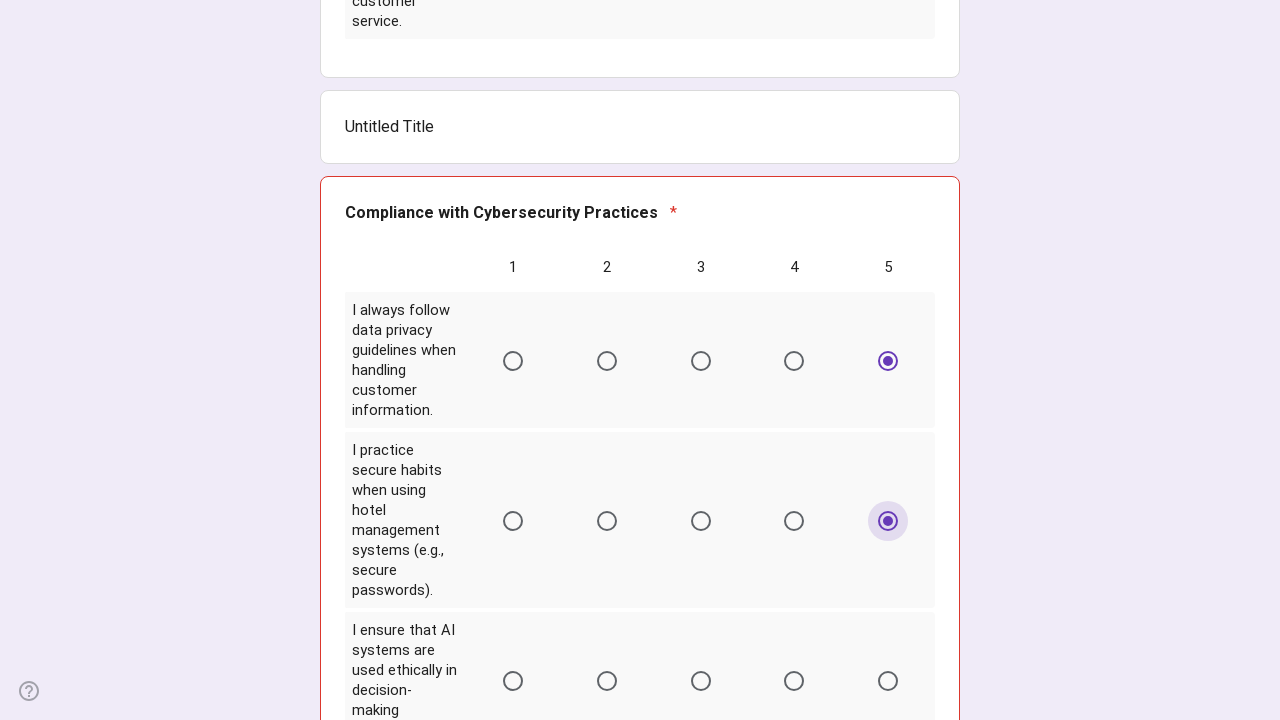

Selected radio option 5 from question with 5 options at (888, 681) on div[role='radiogroup'] >> nth=7 >> div[role='radio'] >> nth=4
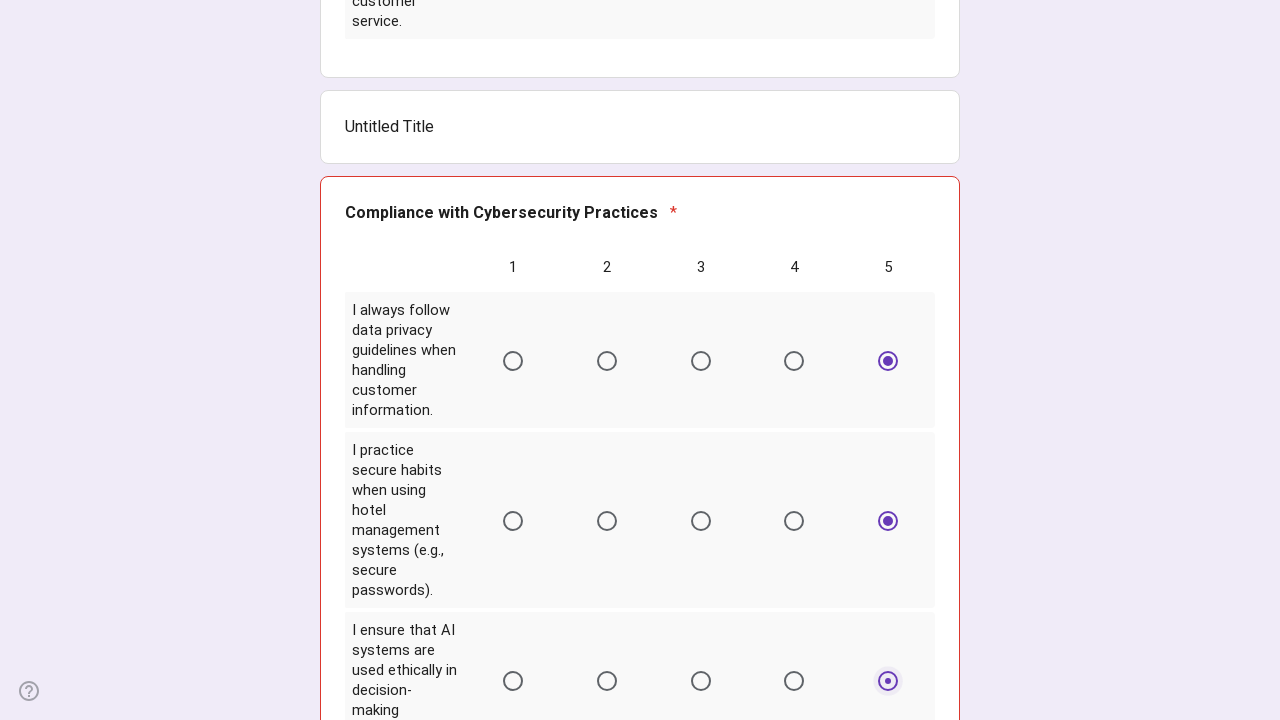

Waited 500ms before next selection
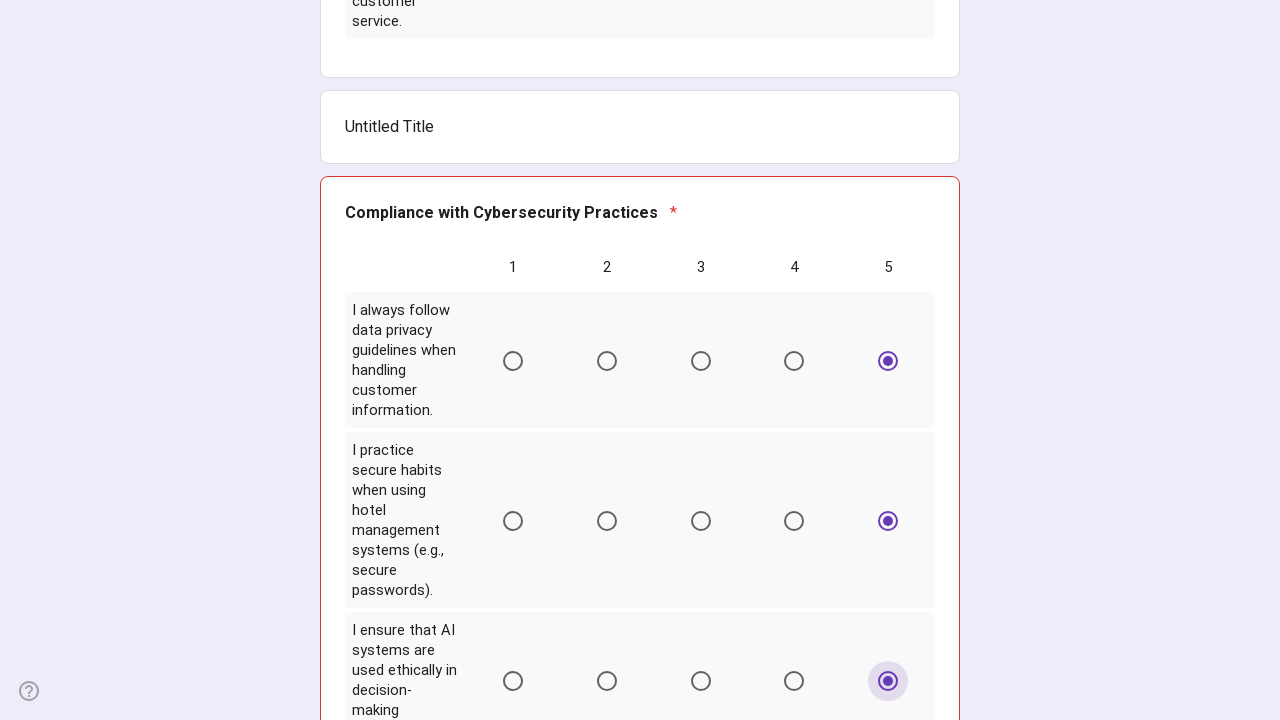

Selected radio option 4 from question with 5 options at (794, 361) on div[role='radiogroup'] >> nth=8 >> div[role='radio'] >> nth=3
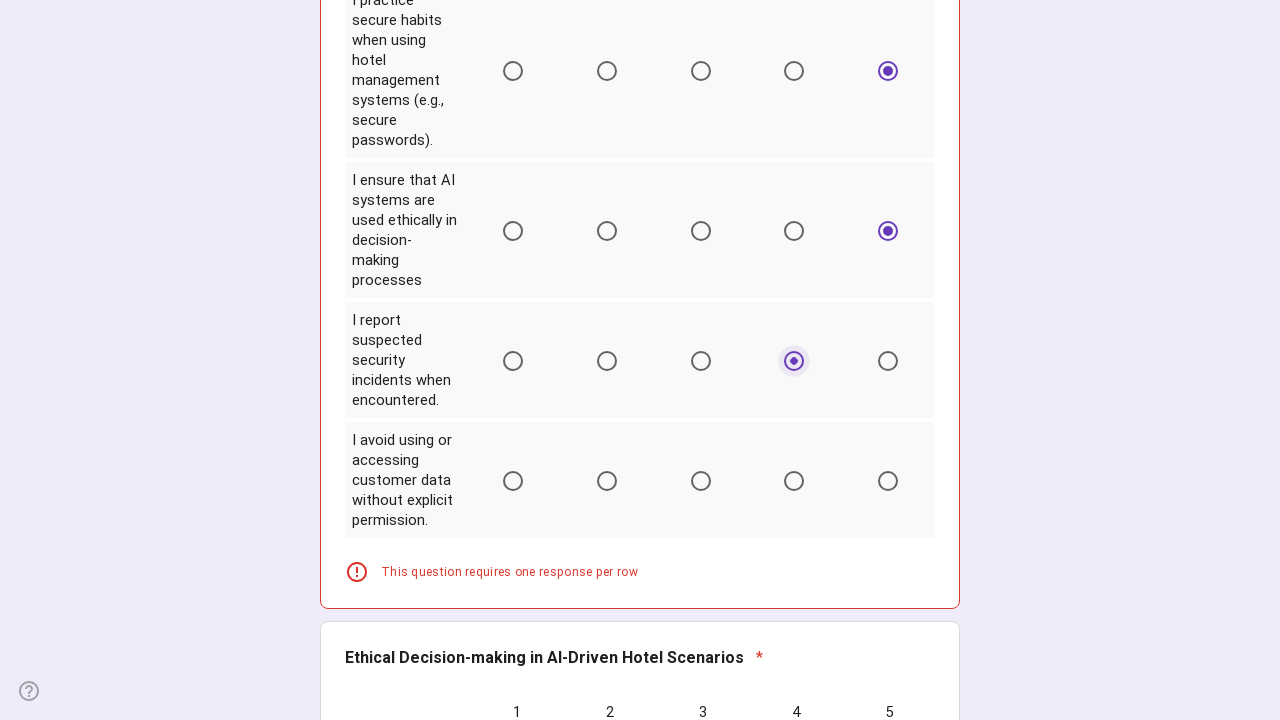

Waited 500ms before next selection
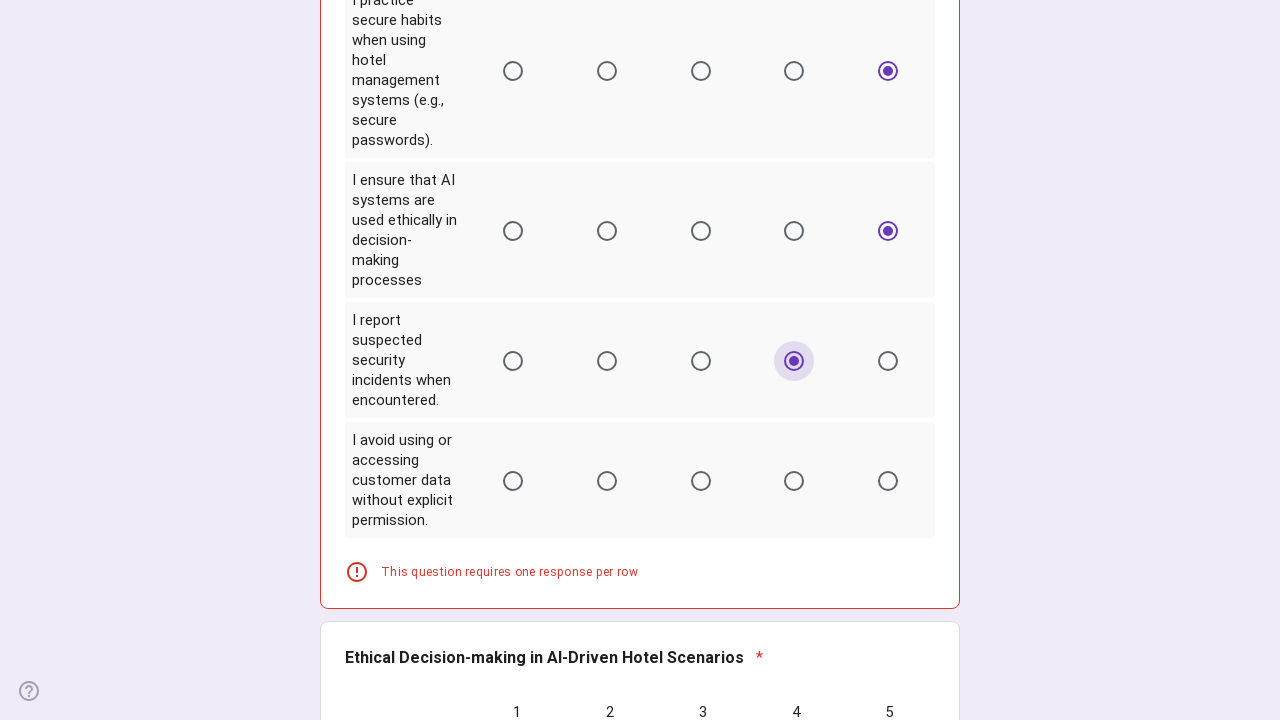

Selected radio option 4 from question with 5 options at (794, 481) on div[role='radiogroup'] >> nth=9 >> div[role='radio'] >> nth=3
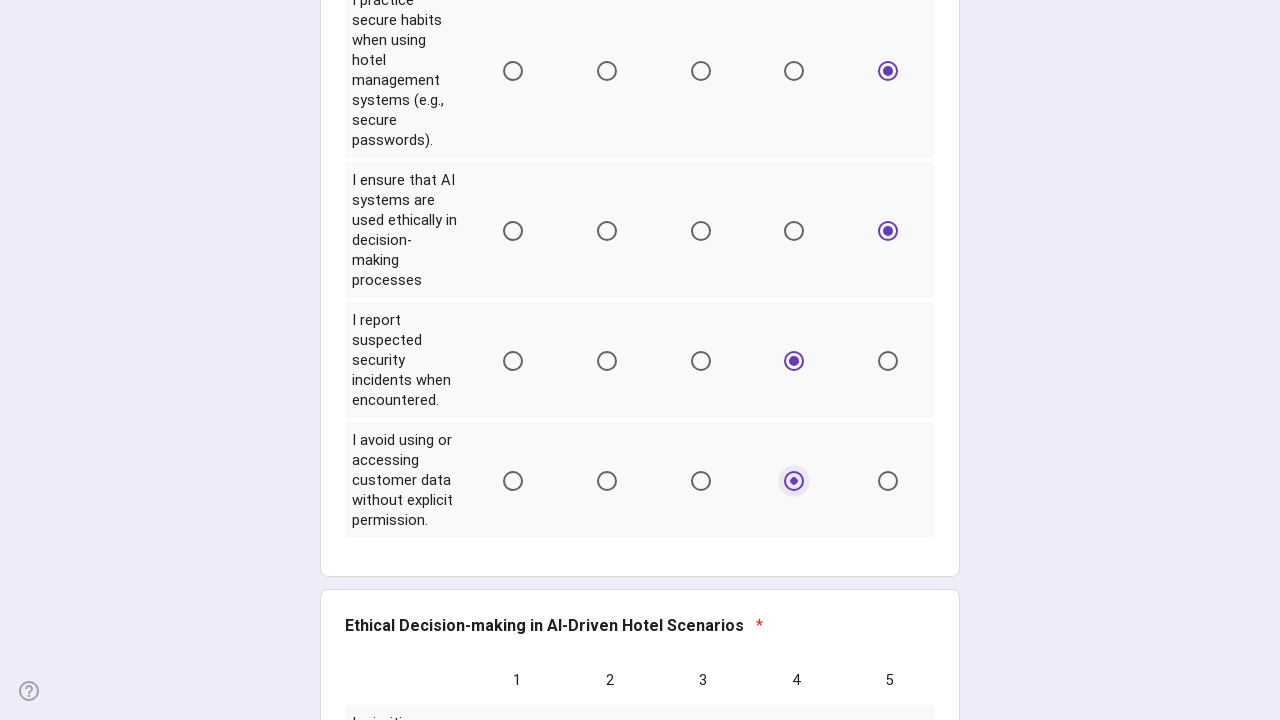

Waited 500ms before next selection
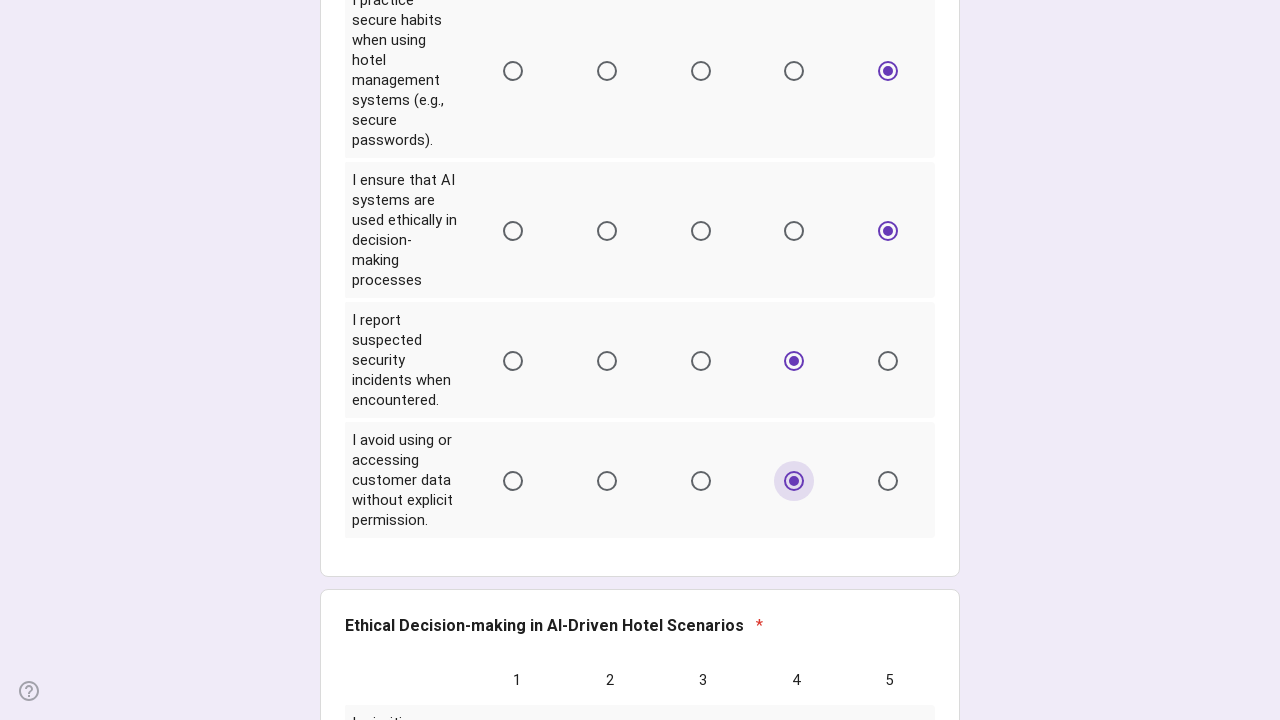

Selected radio option 4 from question with 5 options at (796, 361) on div[role='radiogroup'] >> nth=10 >> div[role='radio'] >> nth=3
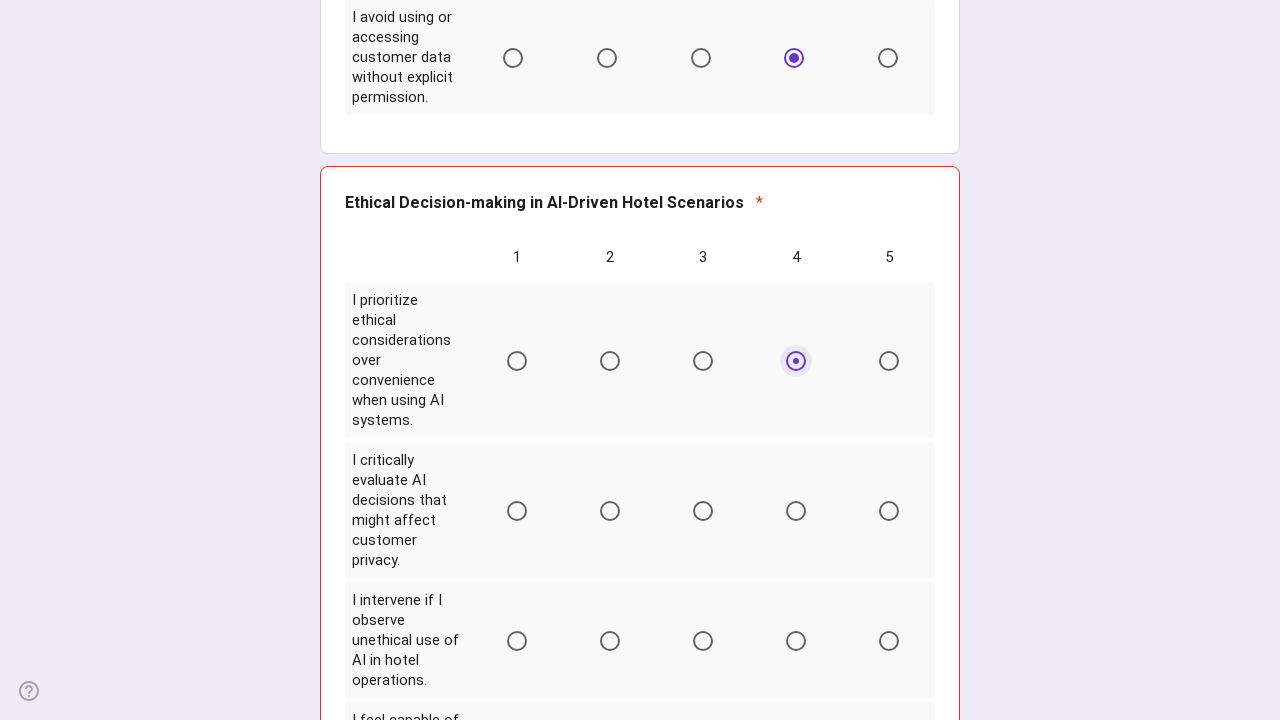

Waited 500ms before next selection
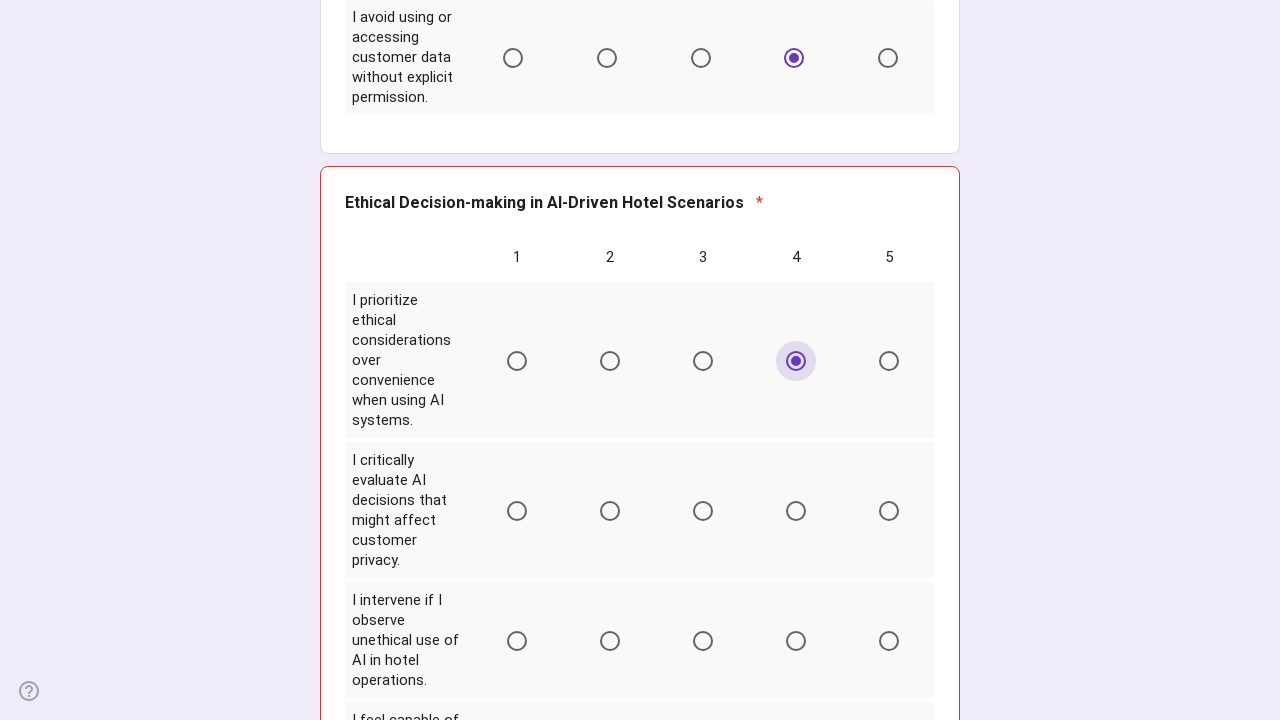

Selected radio option 4 from question with 5 options at (796, 511) on div[role='radiogroup'] >> nth=11 >> div[role='radio'] >> nth=3
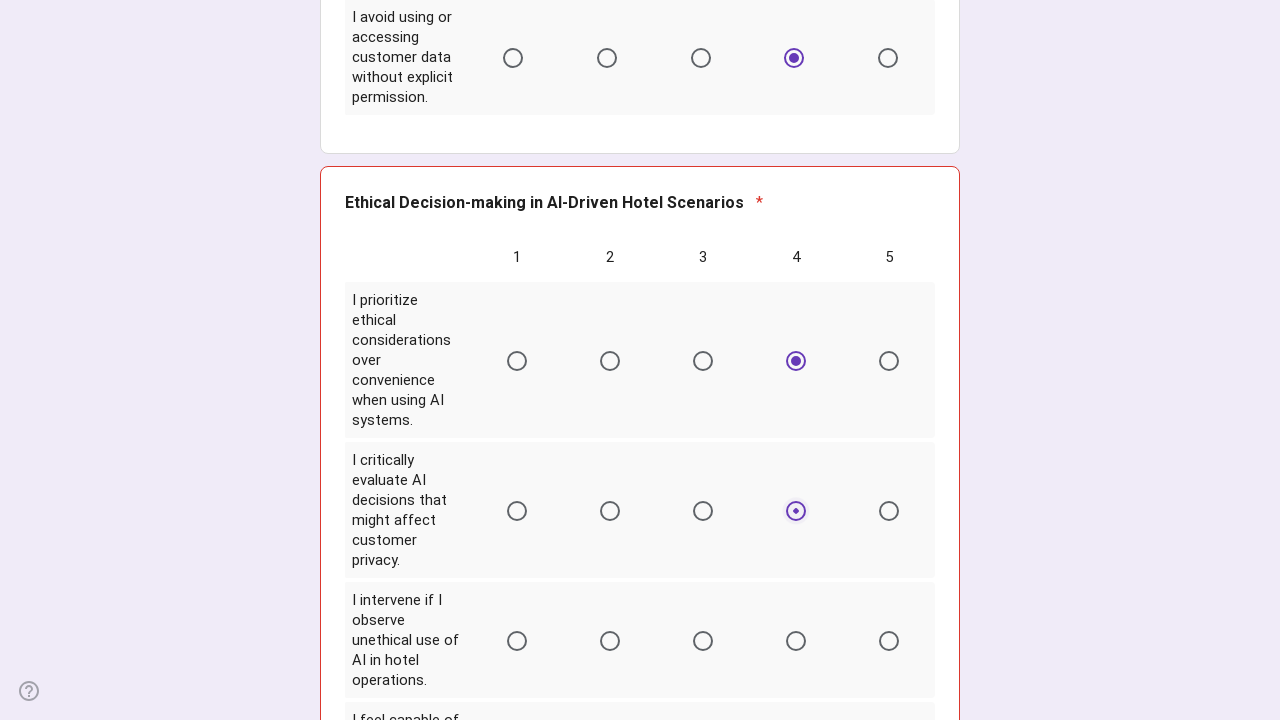

Waited 500ms before next selection
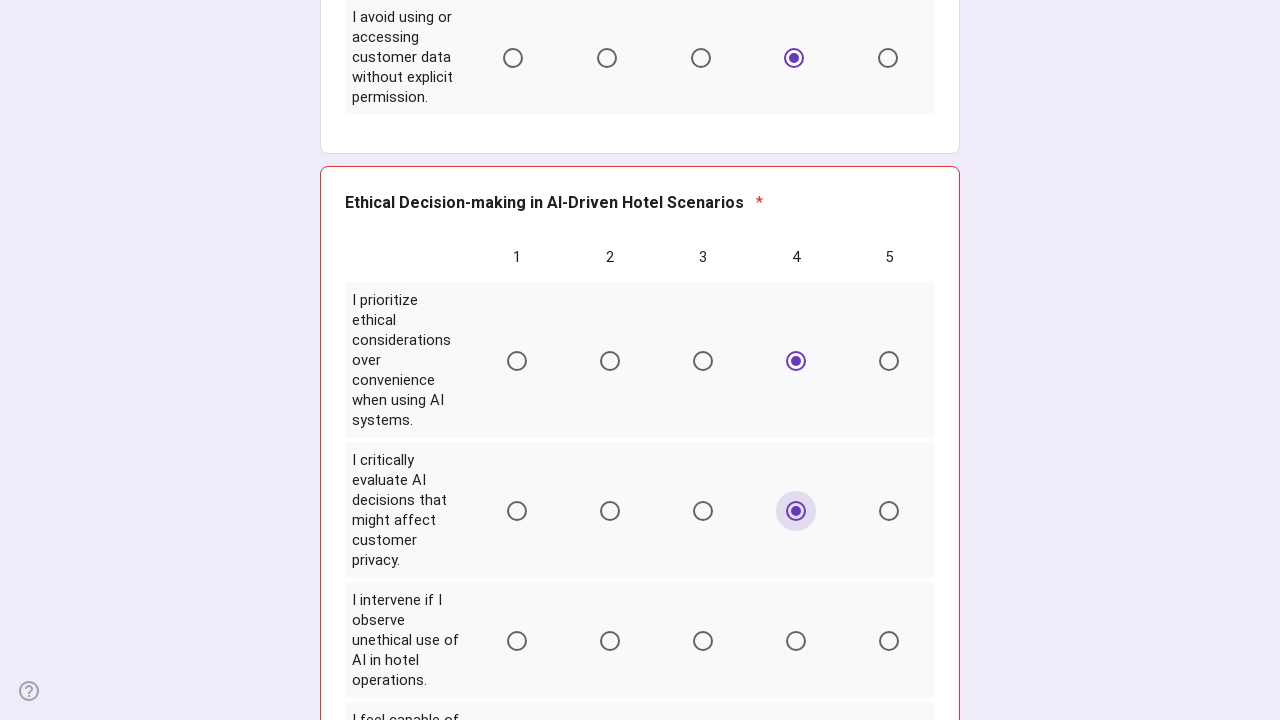

Selected radio option 4 from question with 5 options at (796, 641) on div[role='radiogroup'] >> nth=12 >> div[role='radio'] >> nth=3
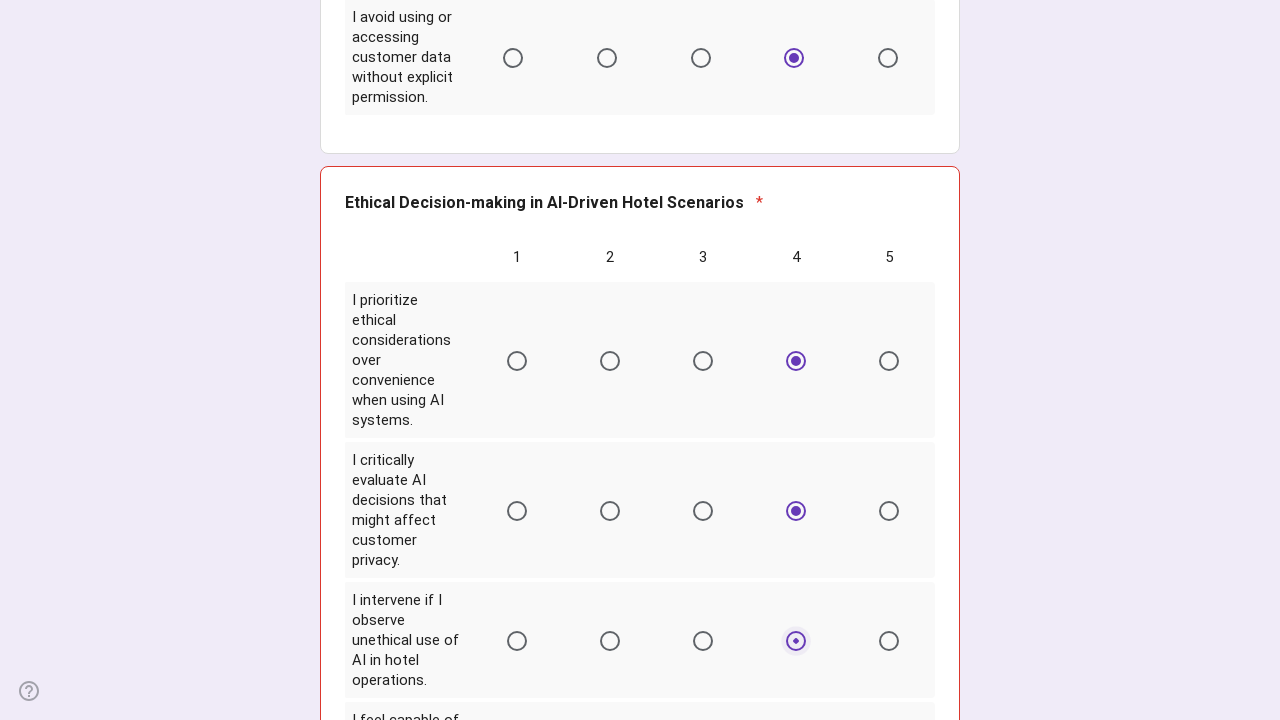

Waited 500ms before next selection
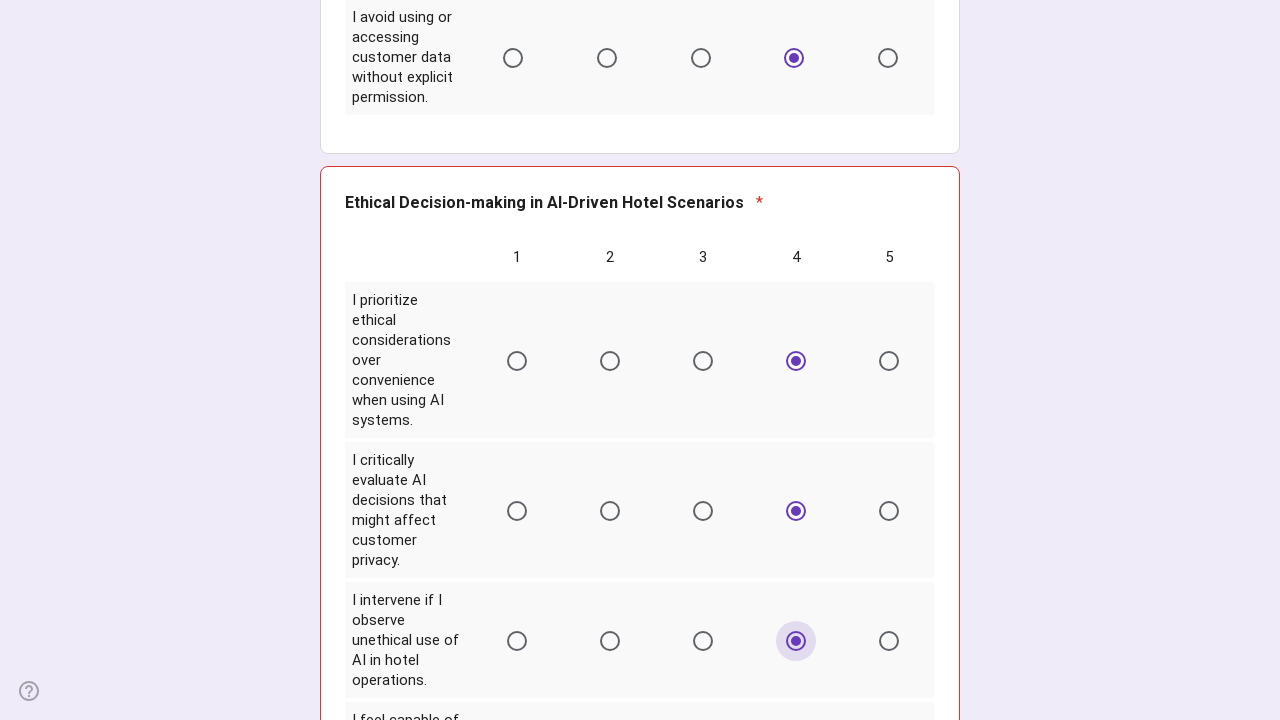

Selected radio option 5 from question with 5 options at (889, 361) on div[role='radiogroup'] >> nth=13 >> div[role='radio'] >> nth=4
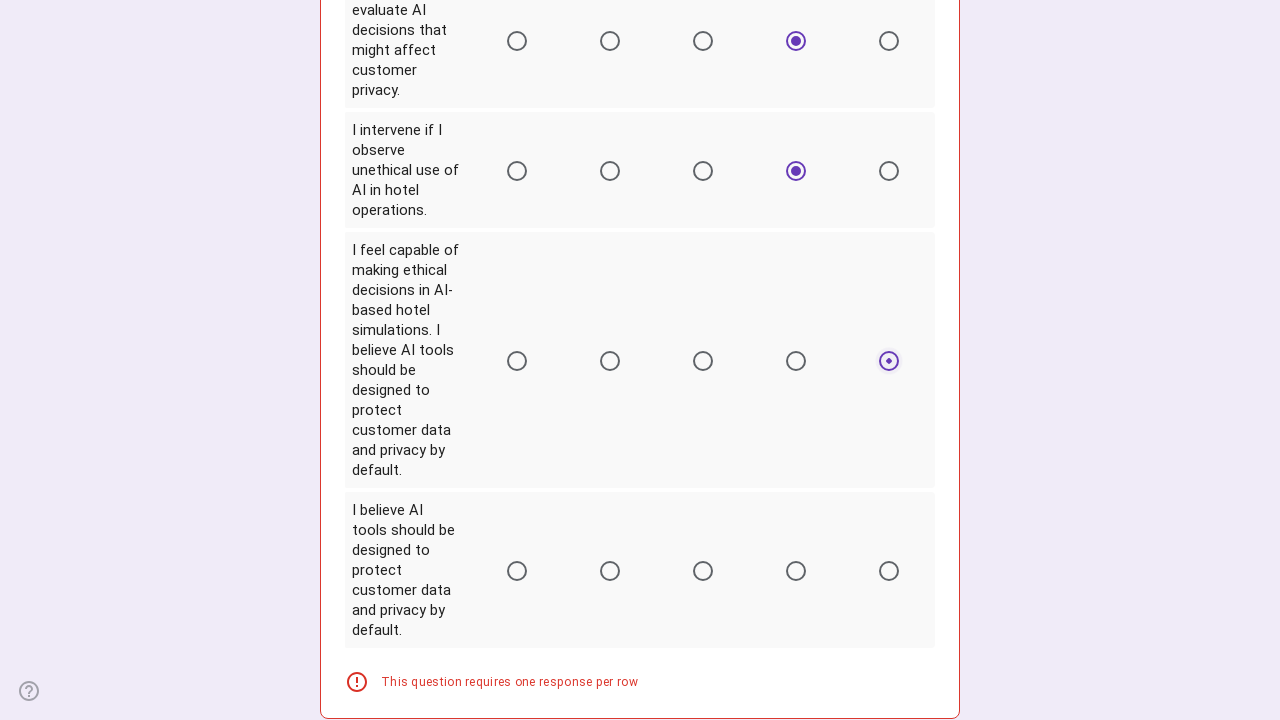

Waited 500ms before next selection
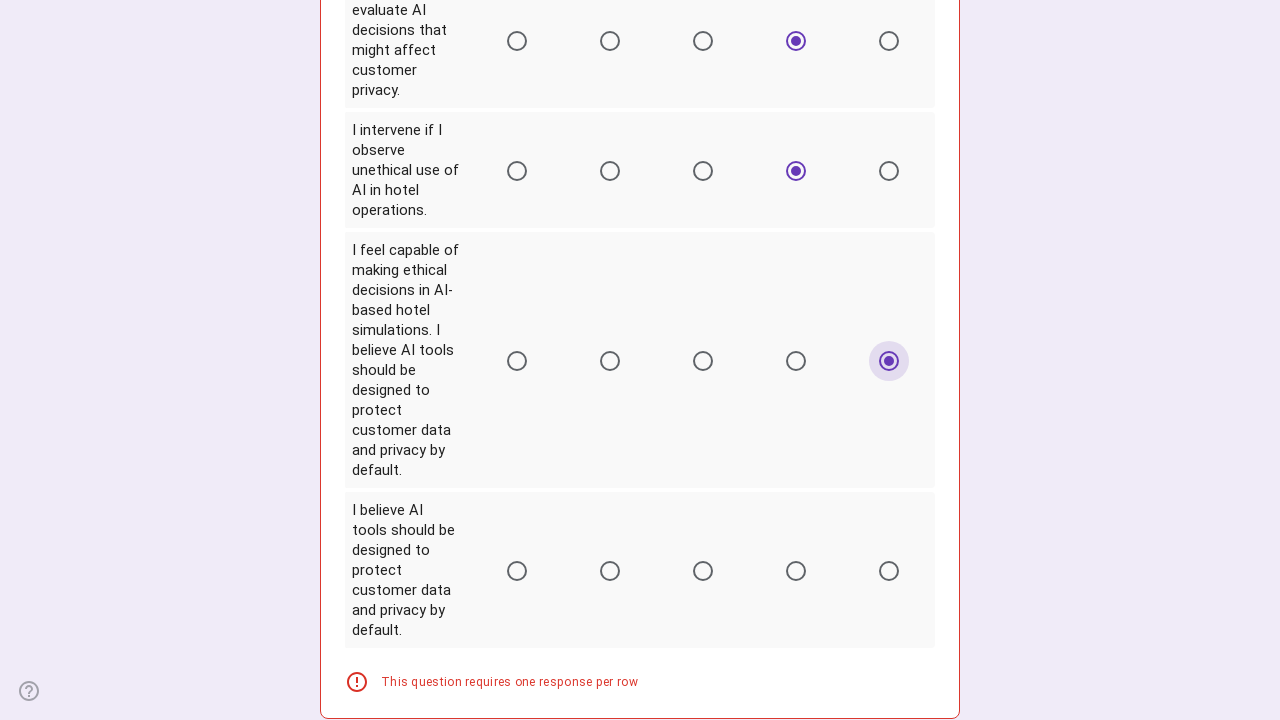

Selected radio option 5 from question with 5 options at (889, 571) on div[role='radiogroup'] >> nth=14 >> div[role='radio'] >> nth=4
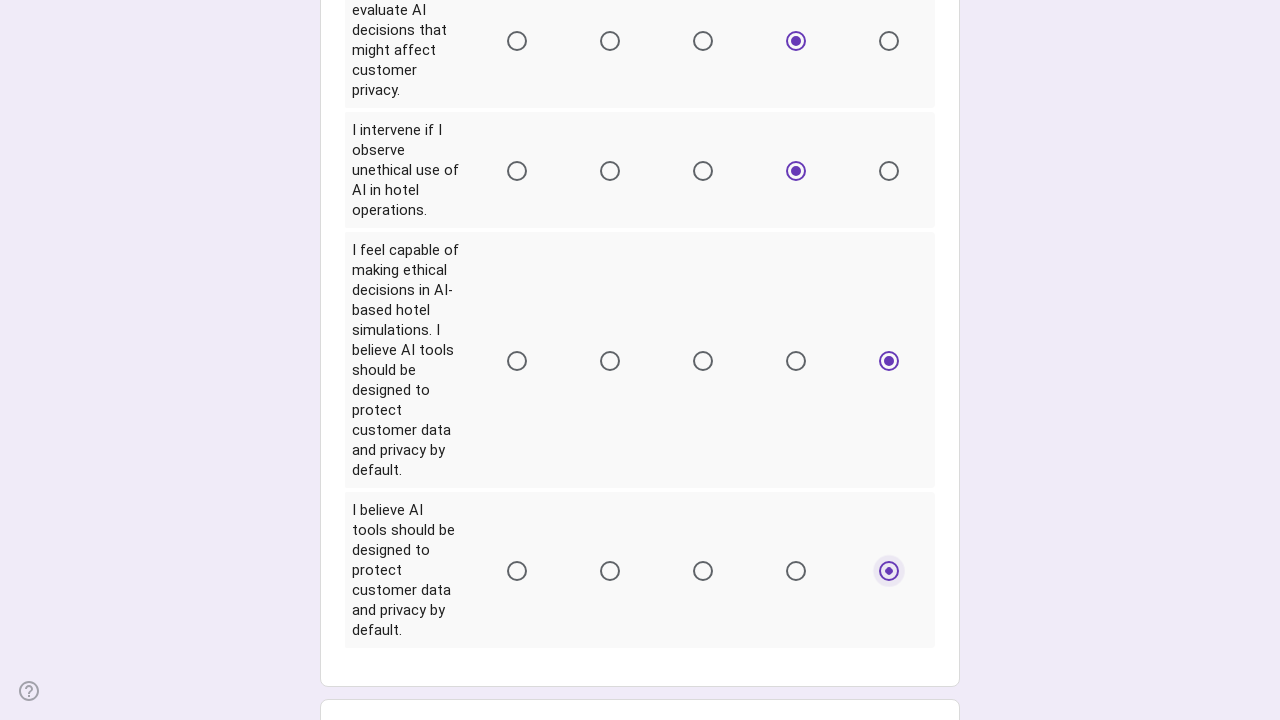

Waited 500ms before next selection
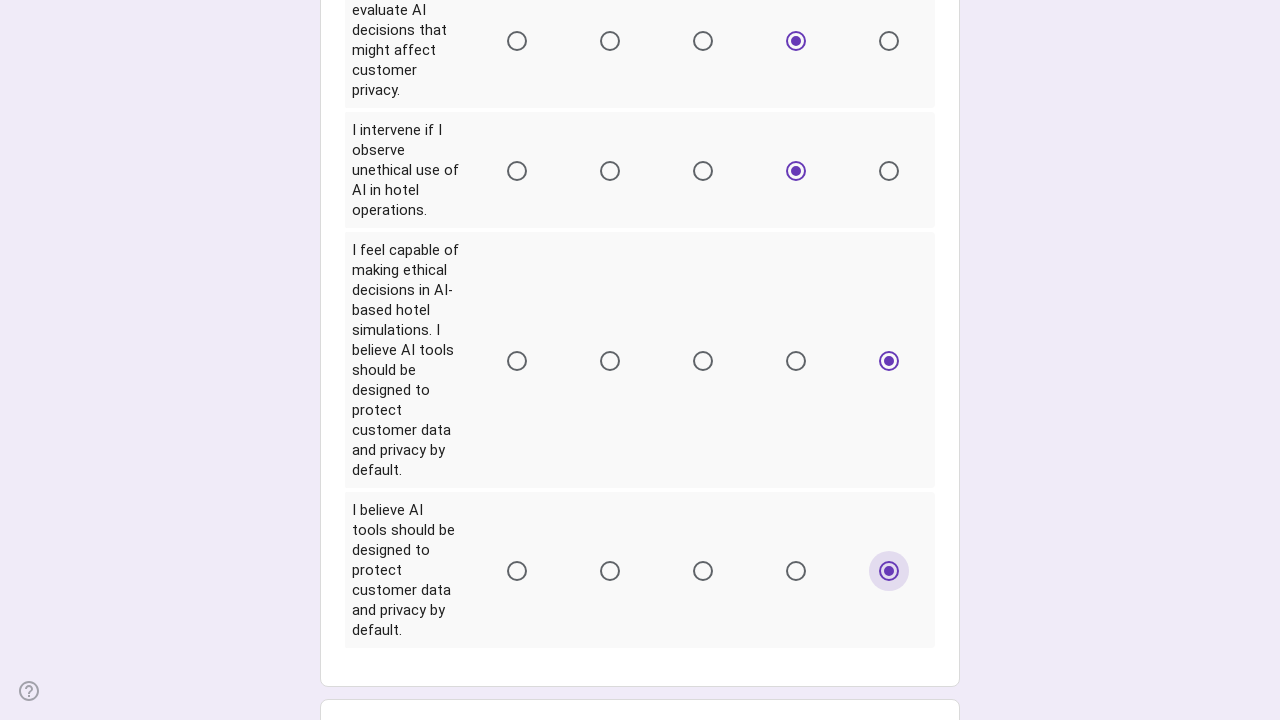

Clicked form submit button at (369, 569) on div[role='button'][jsname='M2UYVd']
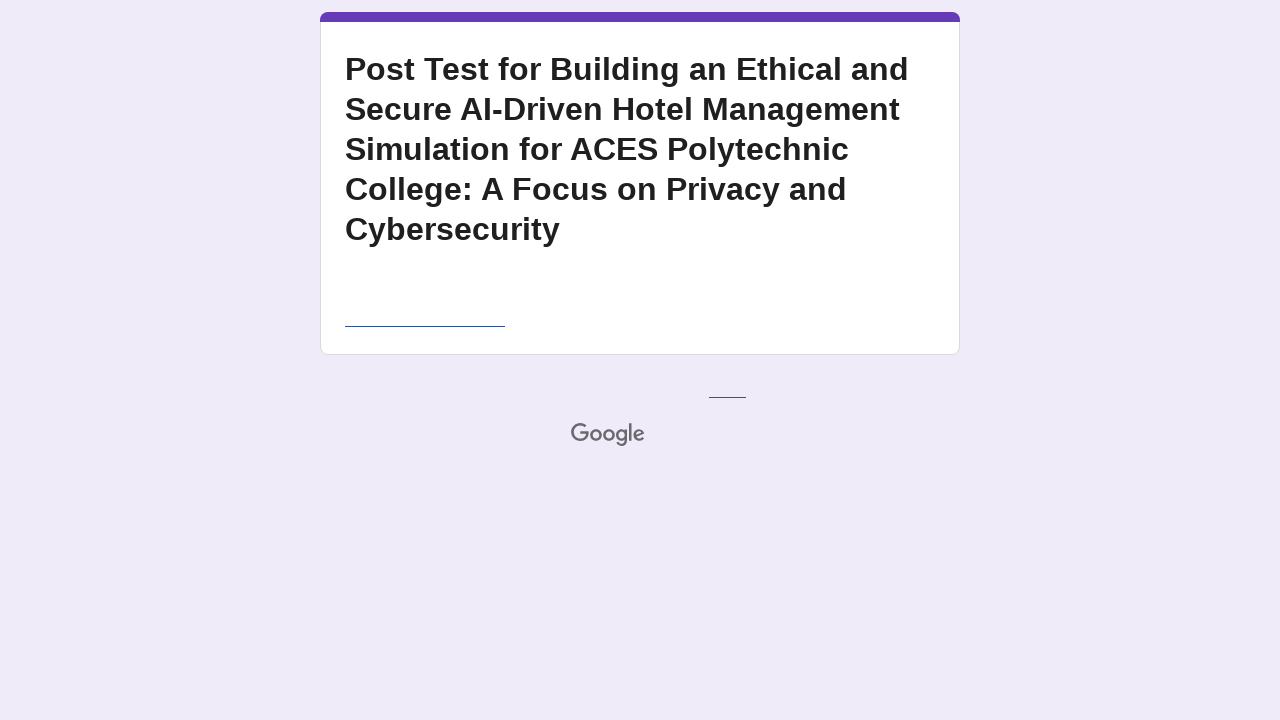

Waited 2000ms for submission confirmation
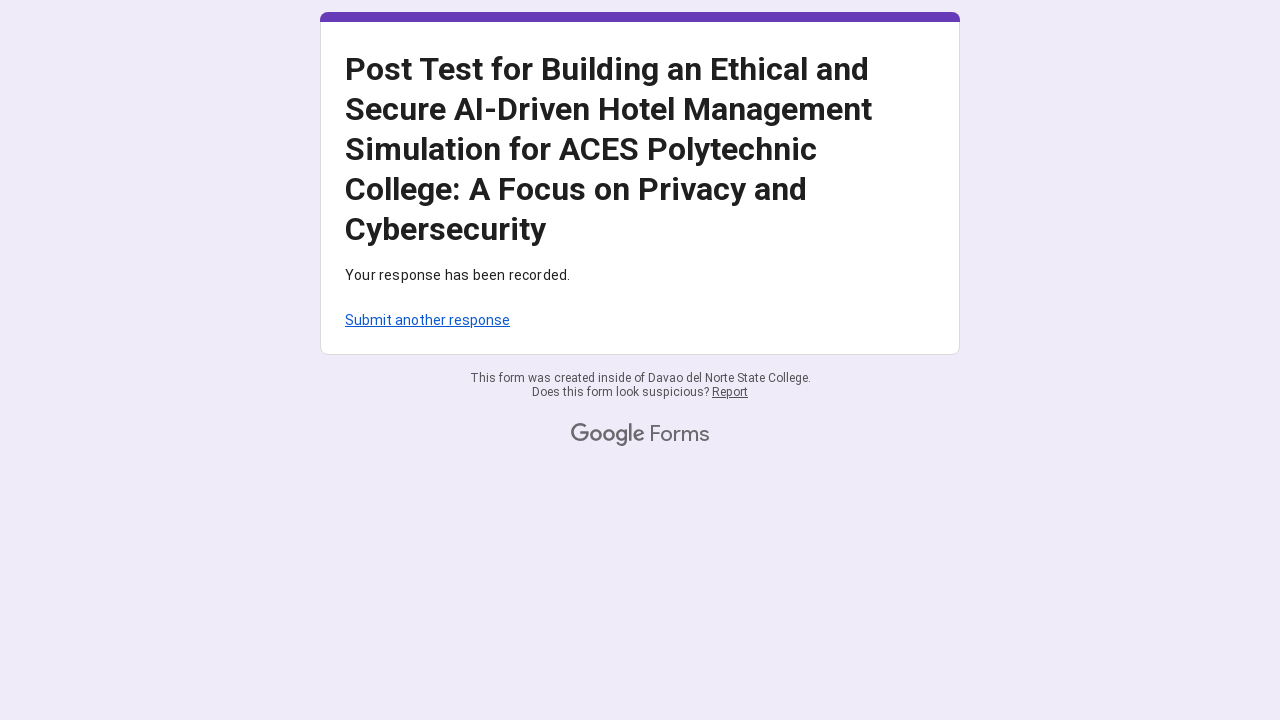

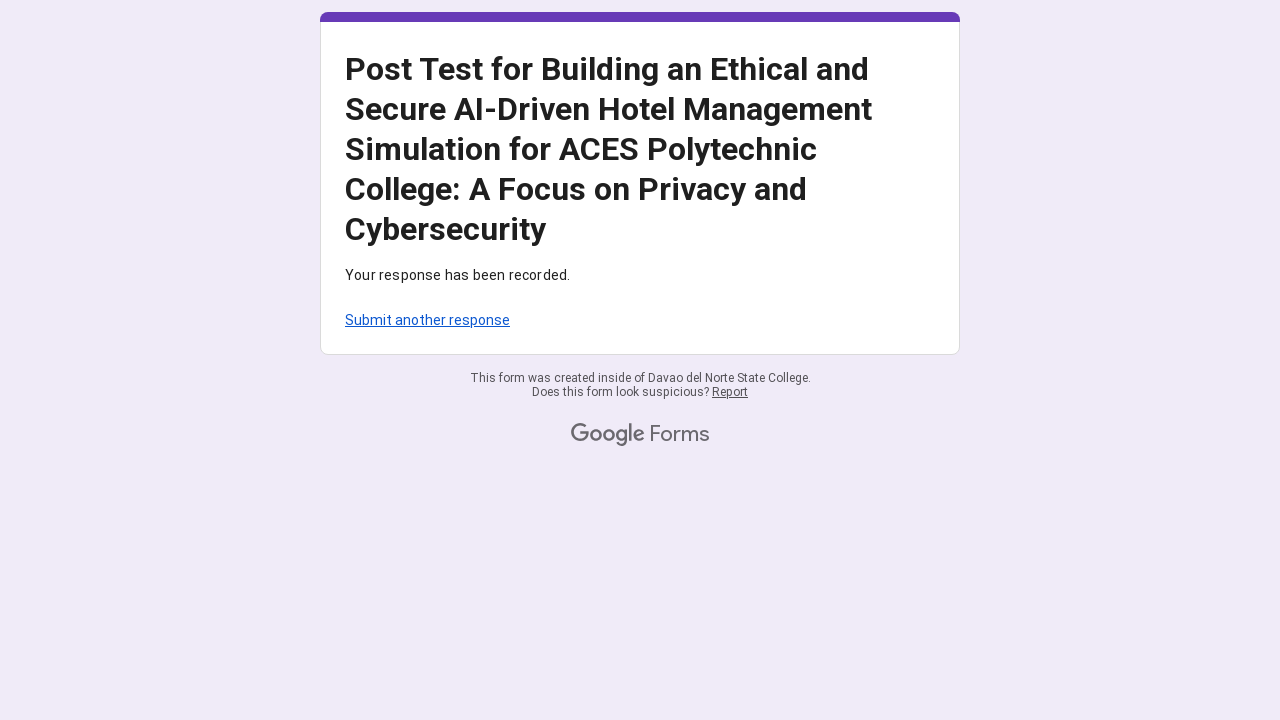